Tests browser navigation by clicking a link, then using back and forward browser buttons

Starting URL: https://www.selenium.dev/

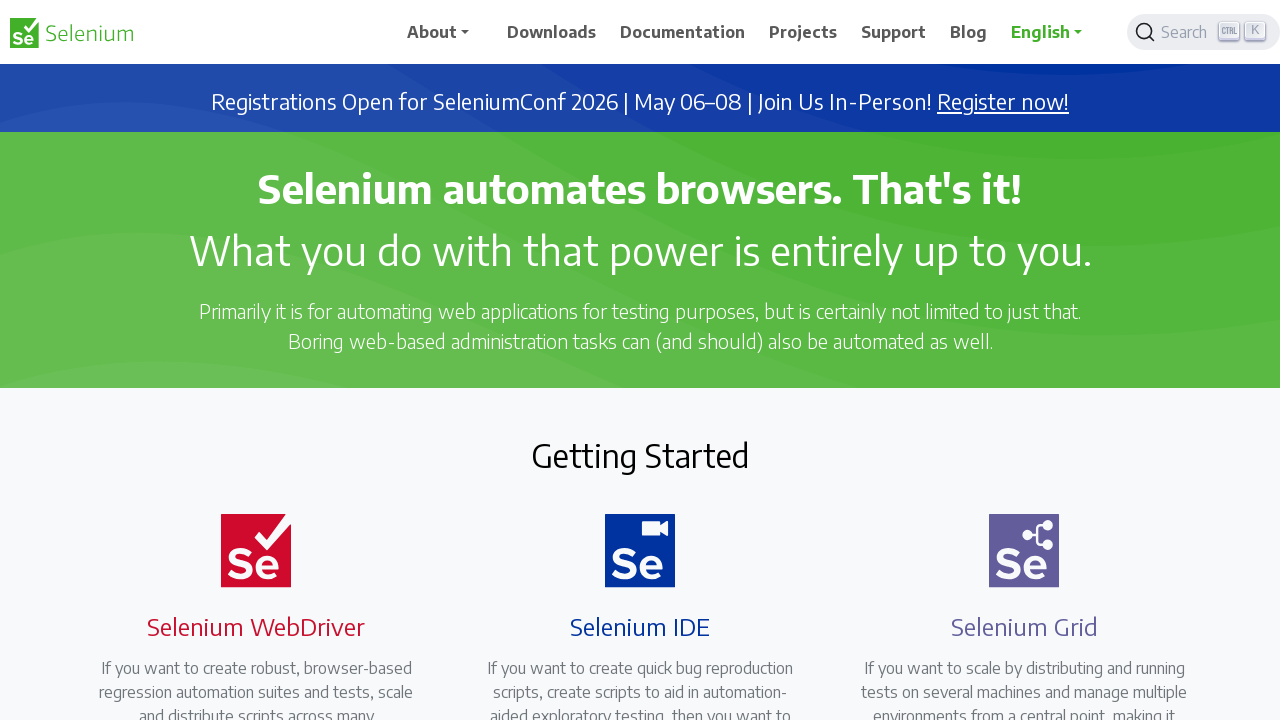

Clicked third navigation menu item at (683, 32) on xpath=//div[@id='main_navbar']/ul/li[3]/a
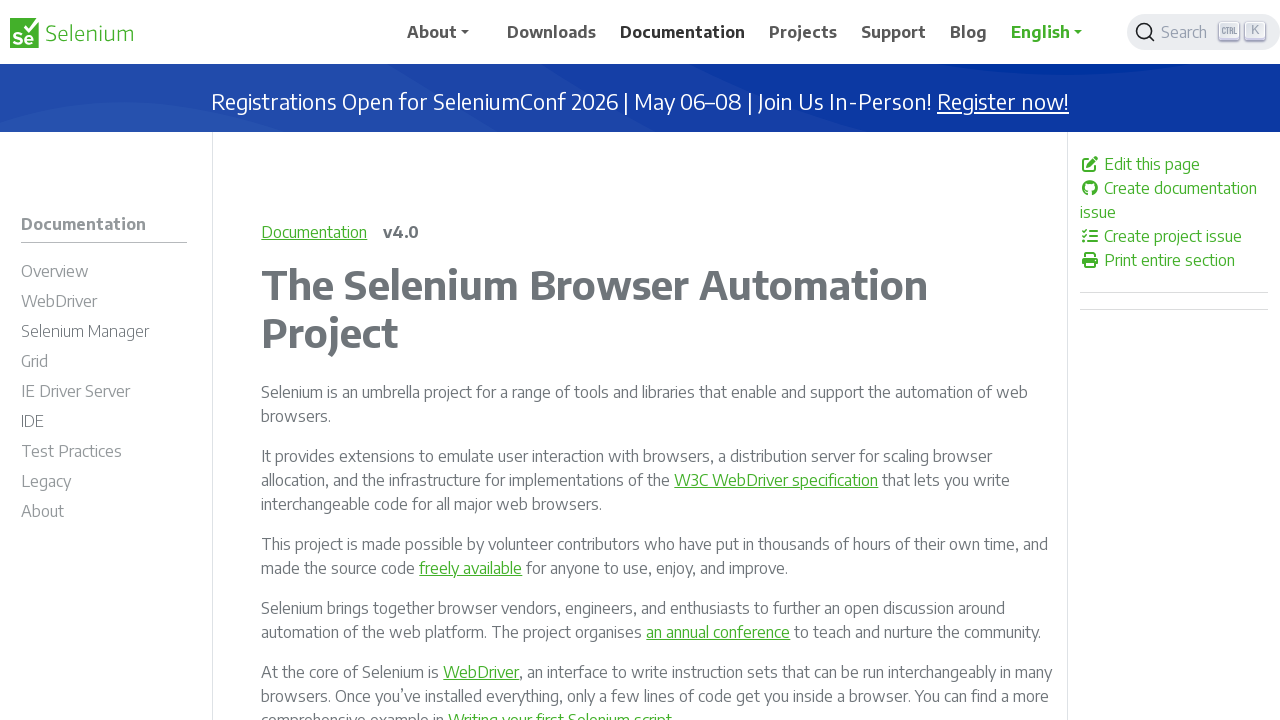

Waited for page to load (3 seconds)
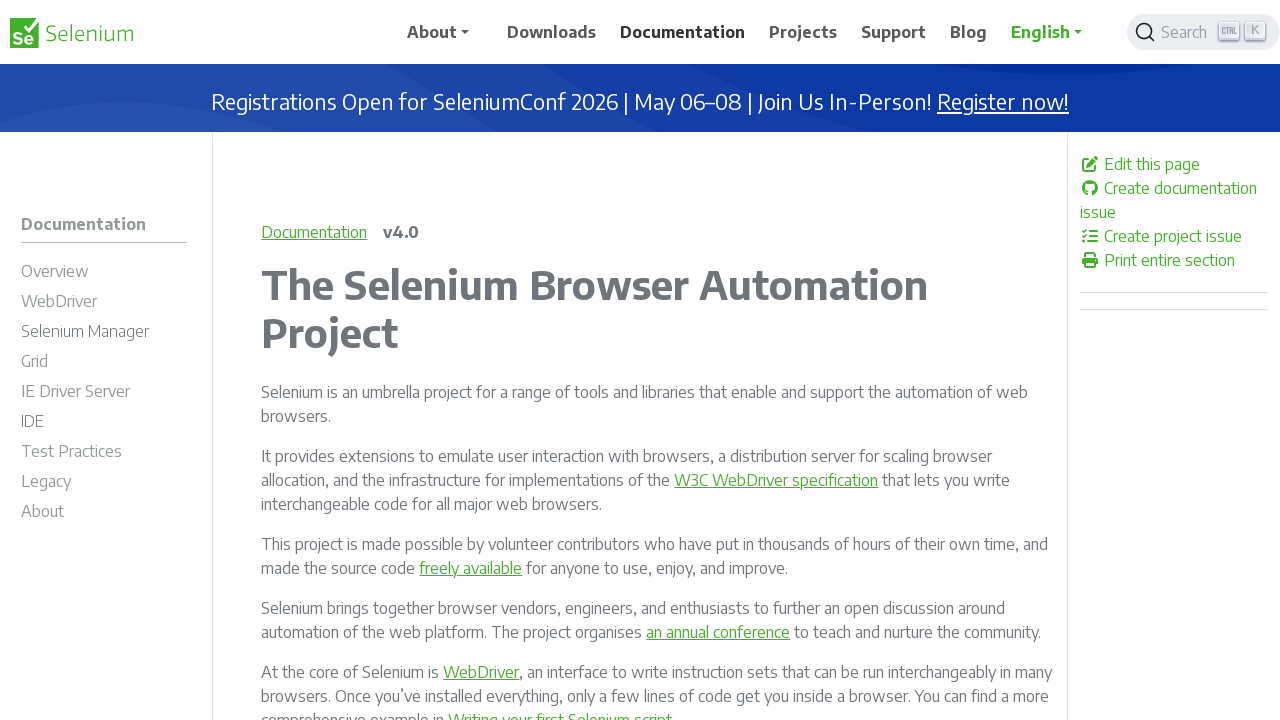

Navigated back using browser back button
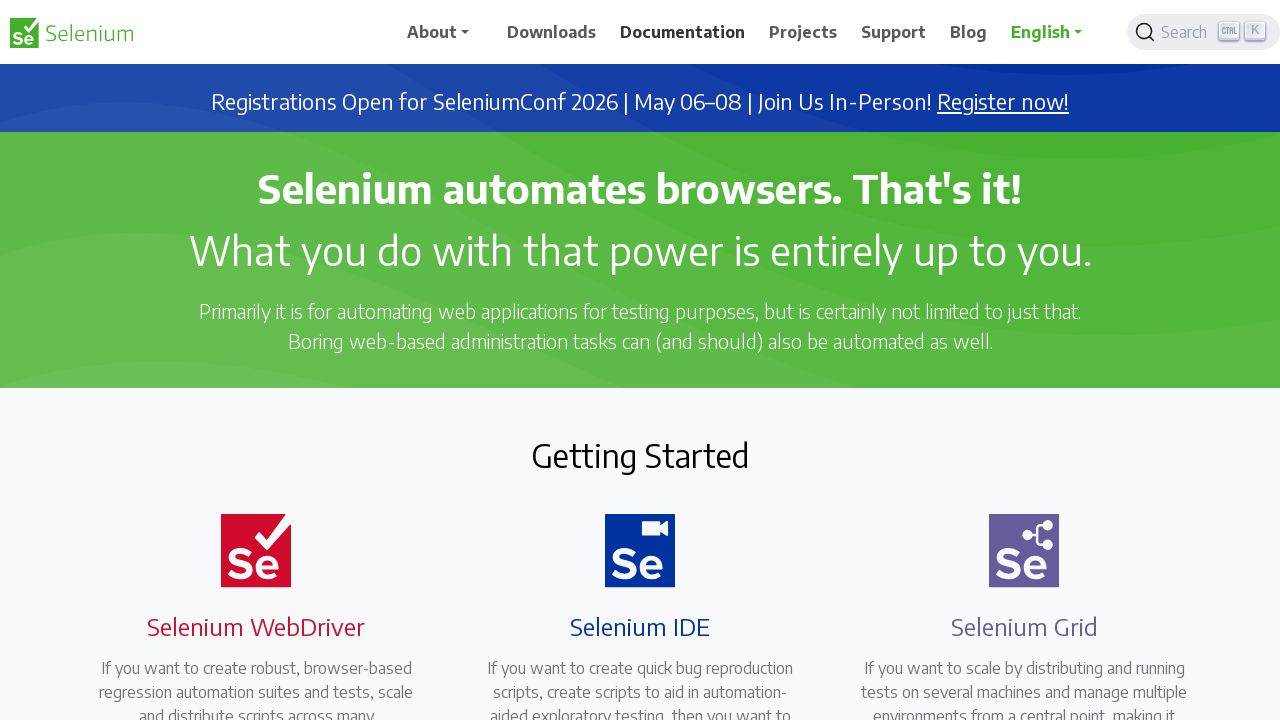

Waited for page to load after back navigation (3 seconds)
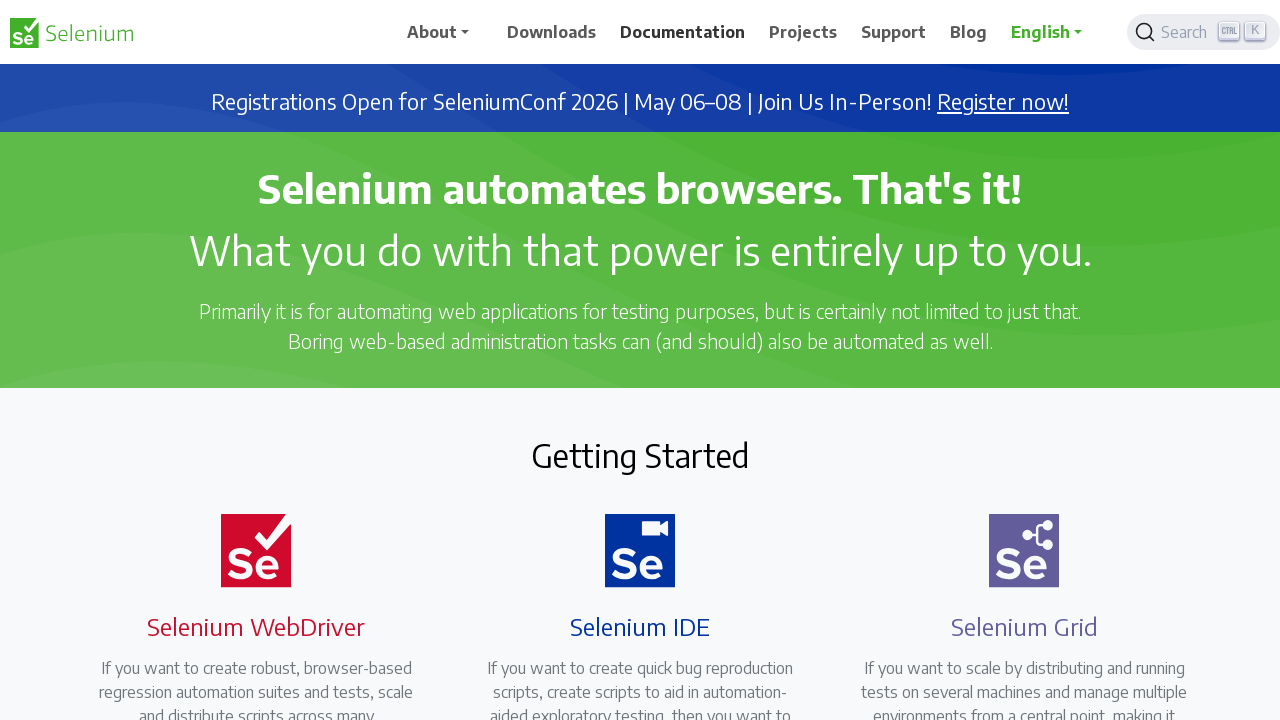

Navigated forward using browser forward button
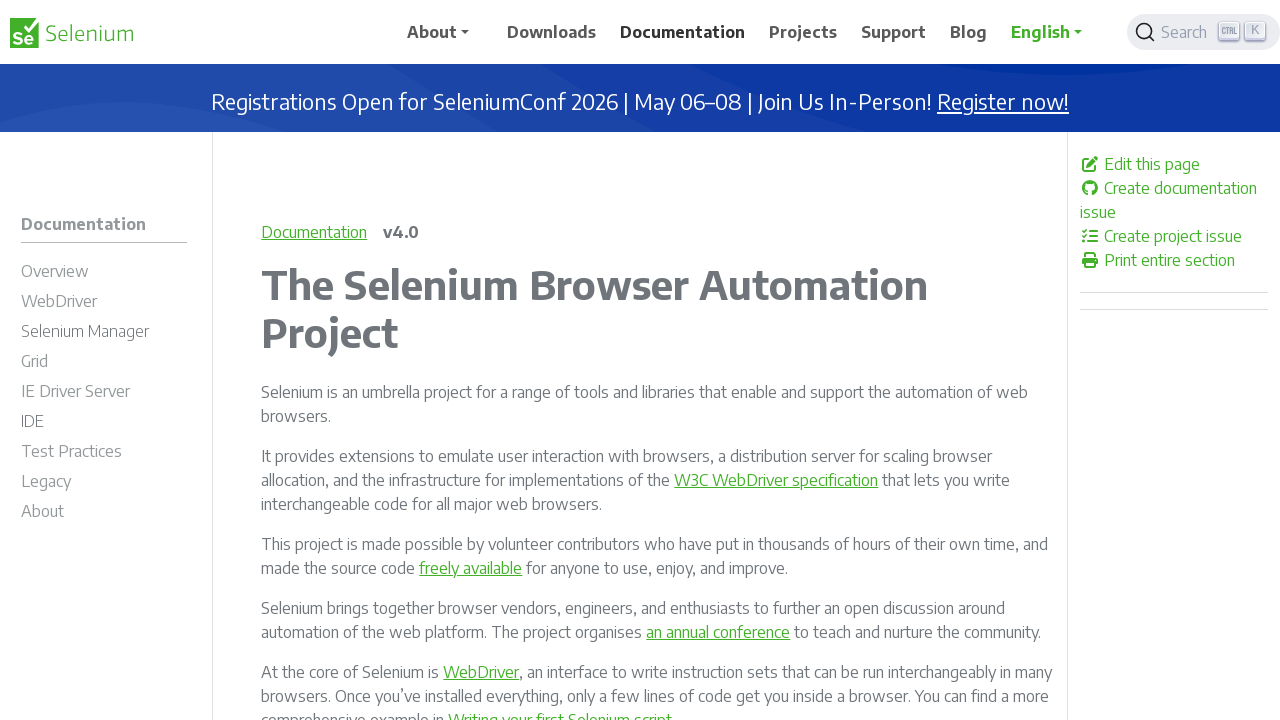

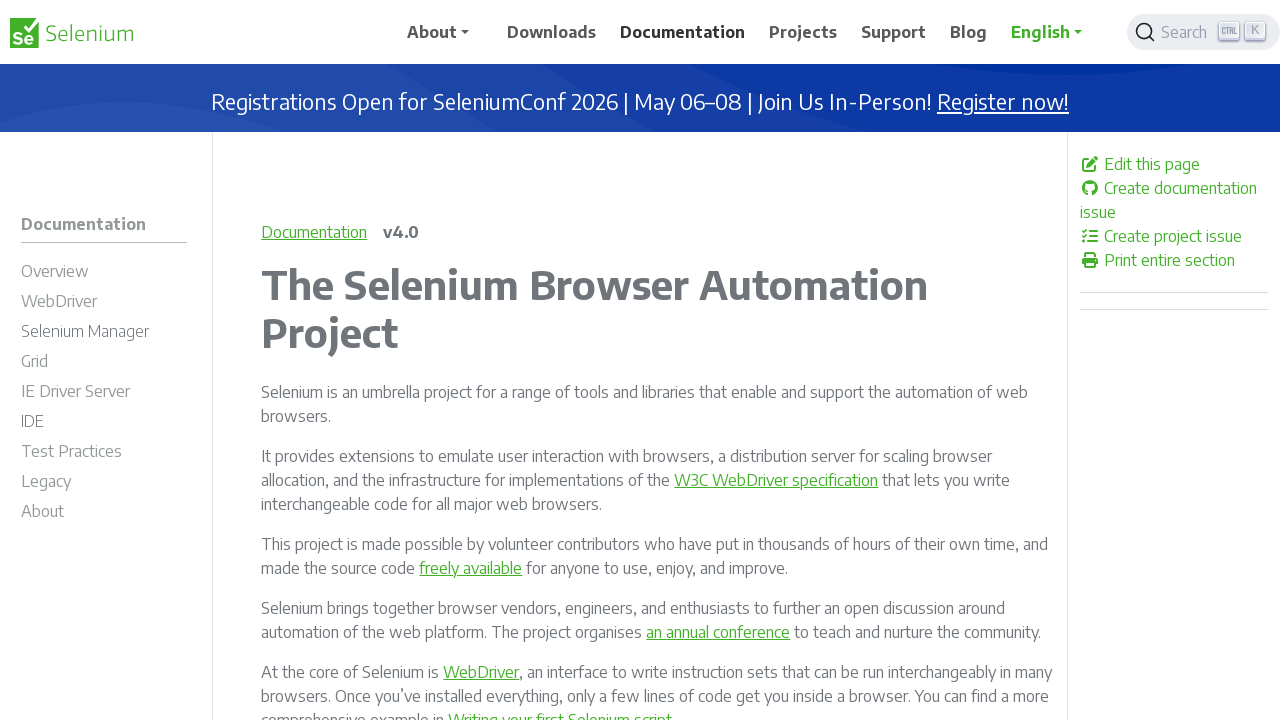